Tests button click functionality on a demo page by clicking a button and verifying its style changes to purple color

Starting URL: https://seleniumbase.io/demo_page

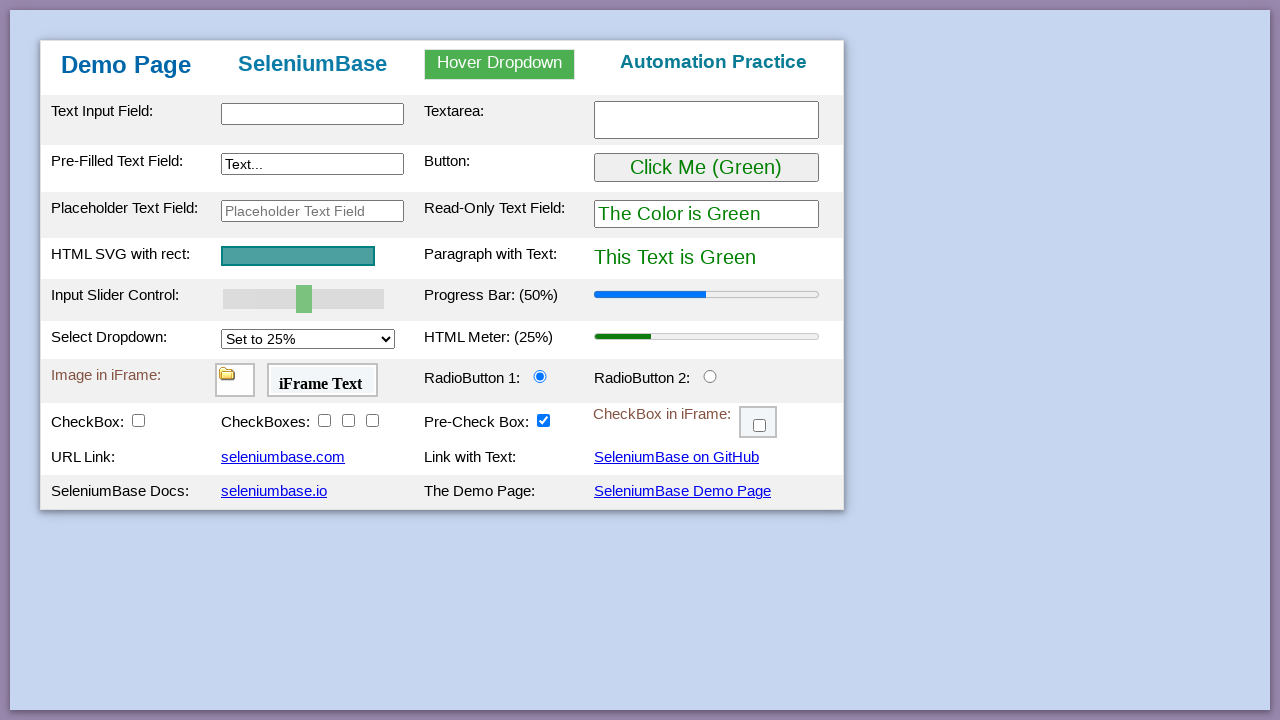

Clicked the button with id 'myButton' at (706, 168) on #myButton
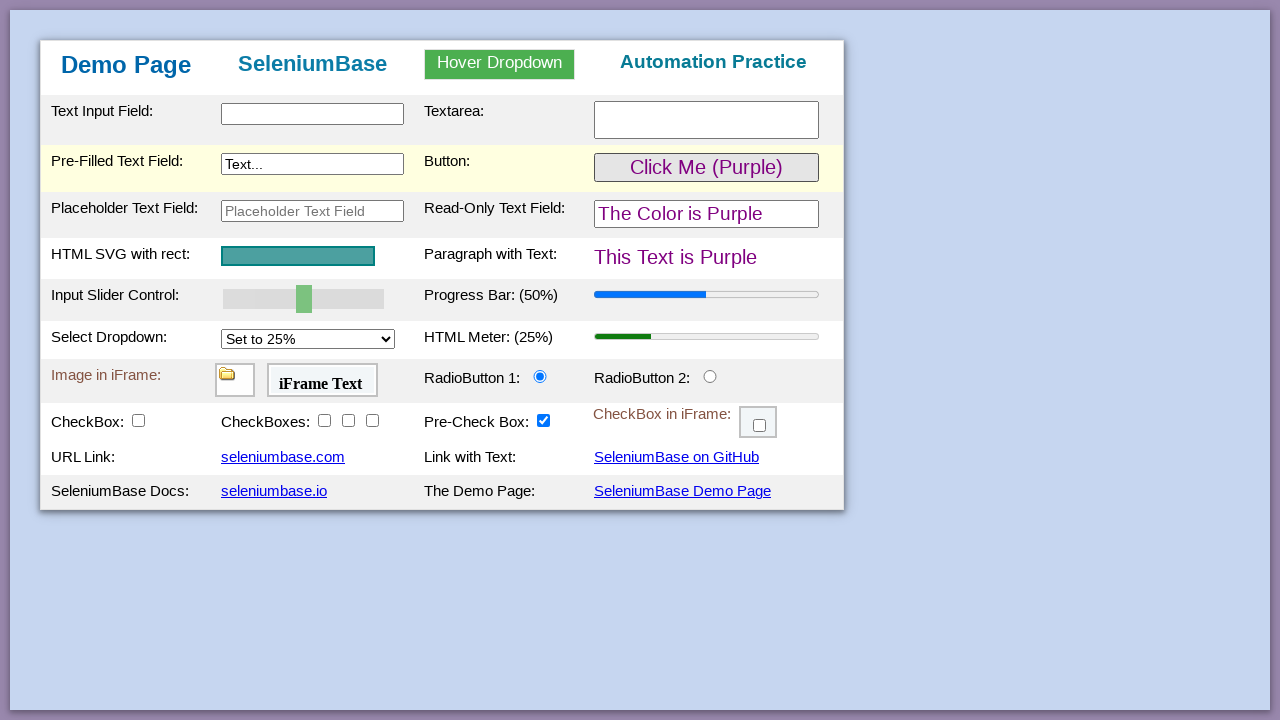

Retrieved button style attribute
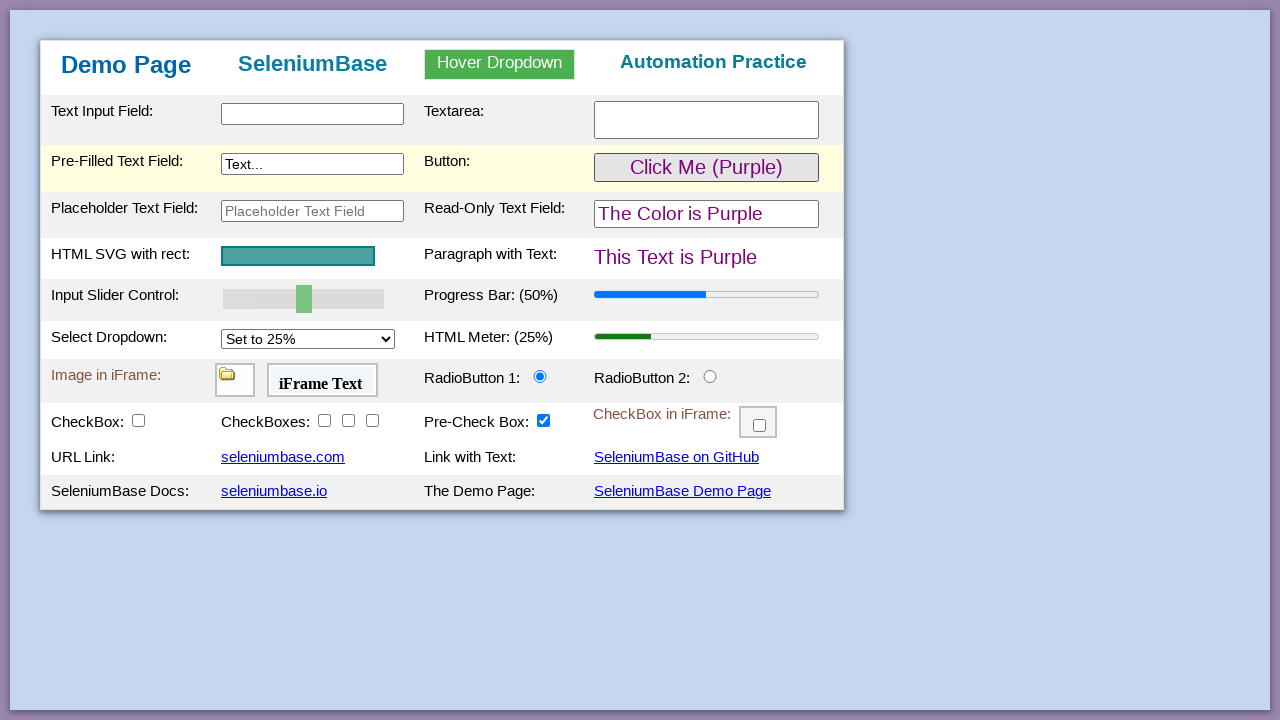

Verified button style changed to purple color
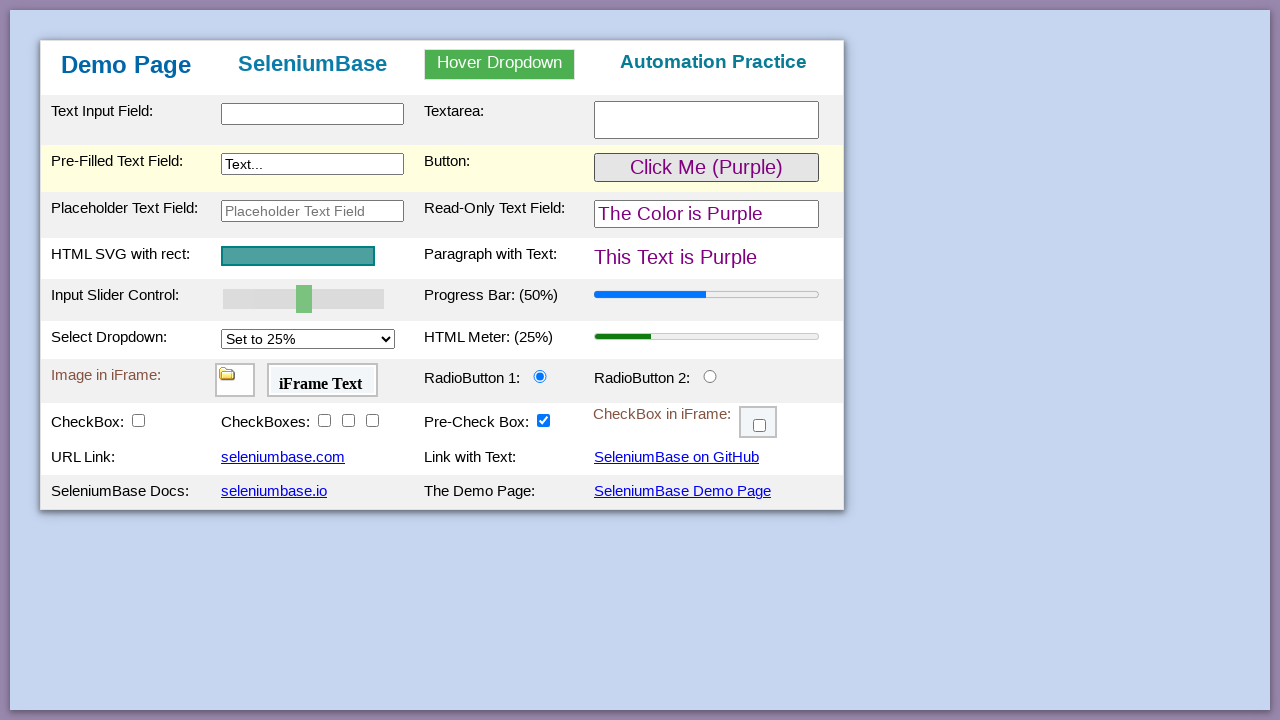

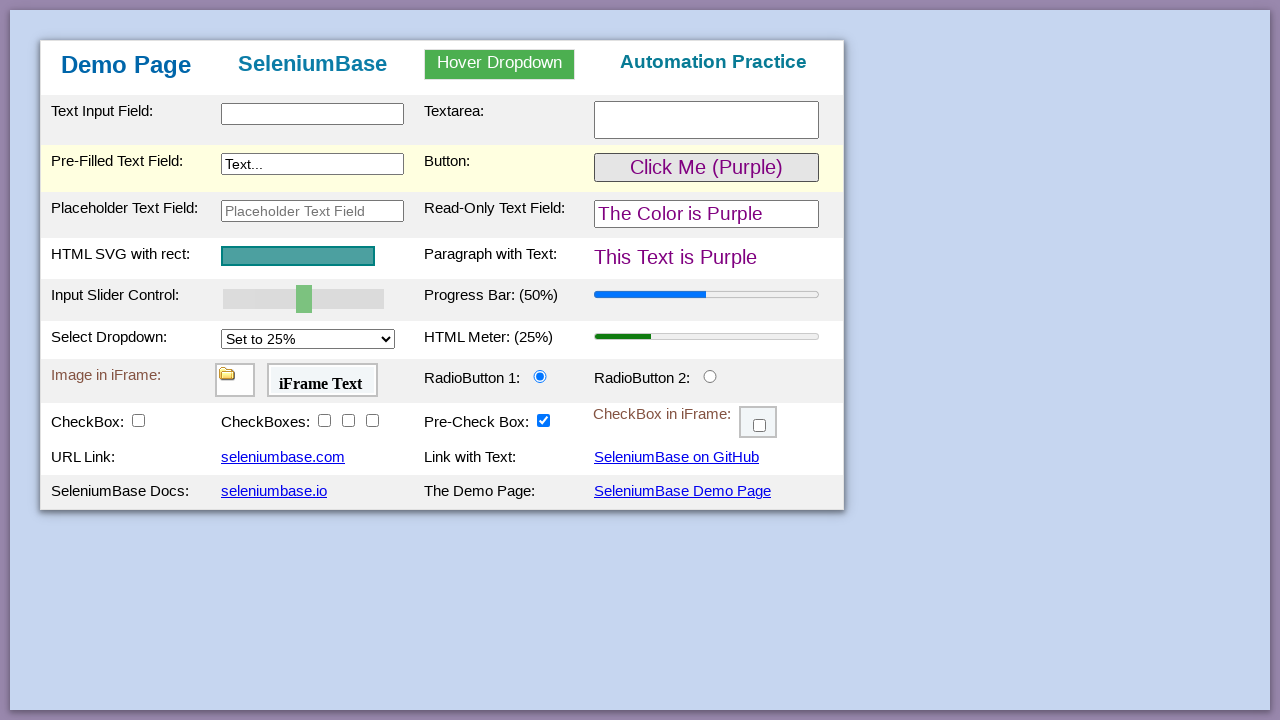